Tests Google Forms interaction by selecting radio buttons and checkboxes, verifying their selection states

Starting URL: https://docs.google.com/forms/d/e/1FAIpQLSfiypnd69zhuDkjKgqvpID9kwO29UCzeCVrGGtbNPZXQok0jA/viewform

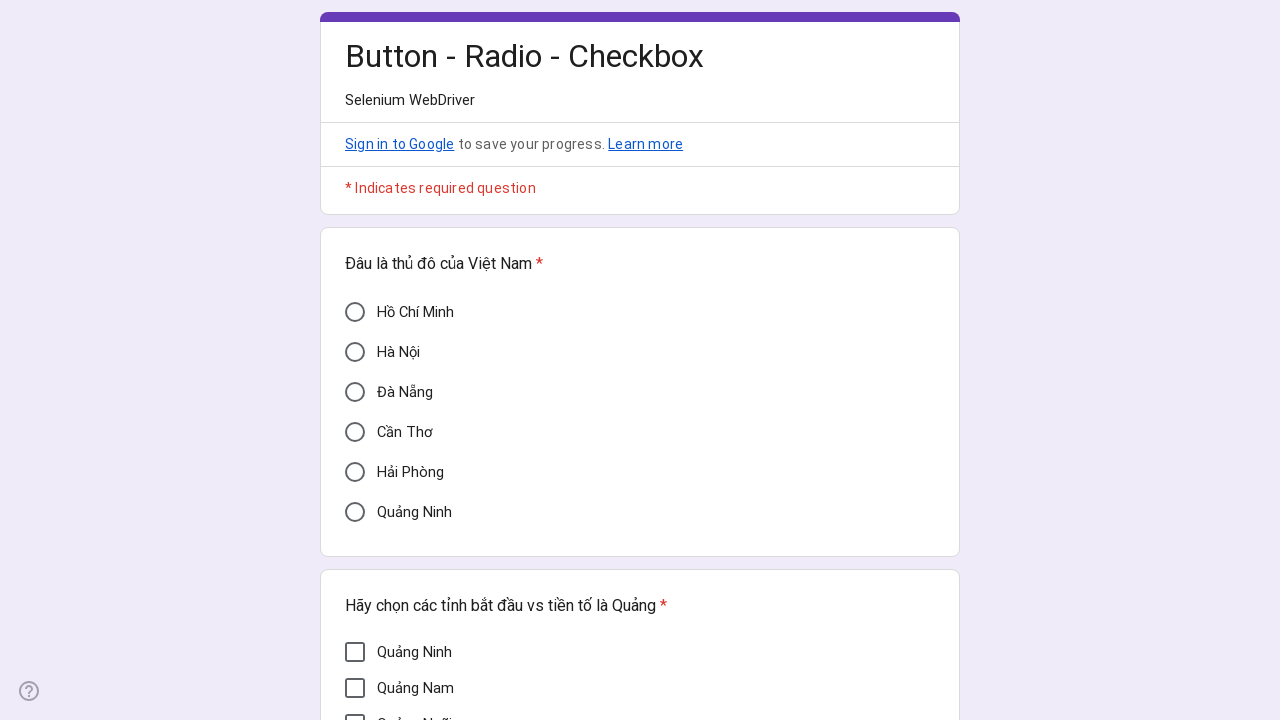

Clicked on Hồ Chí Minh radio button at (355, 312) on xpath=//div[@aria-label = 'Hồ Chí Minh']
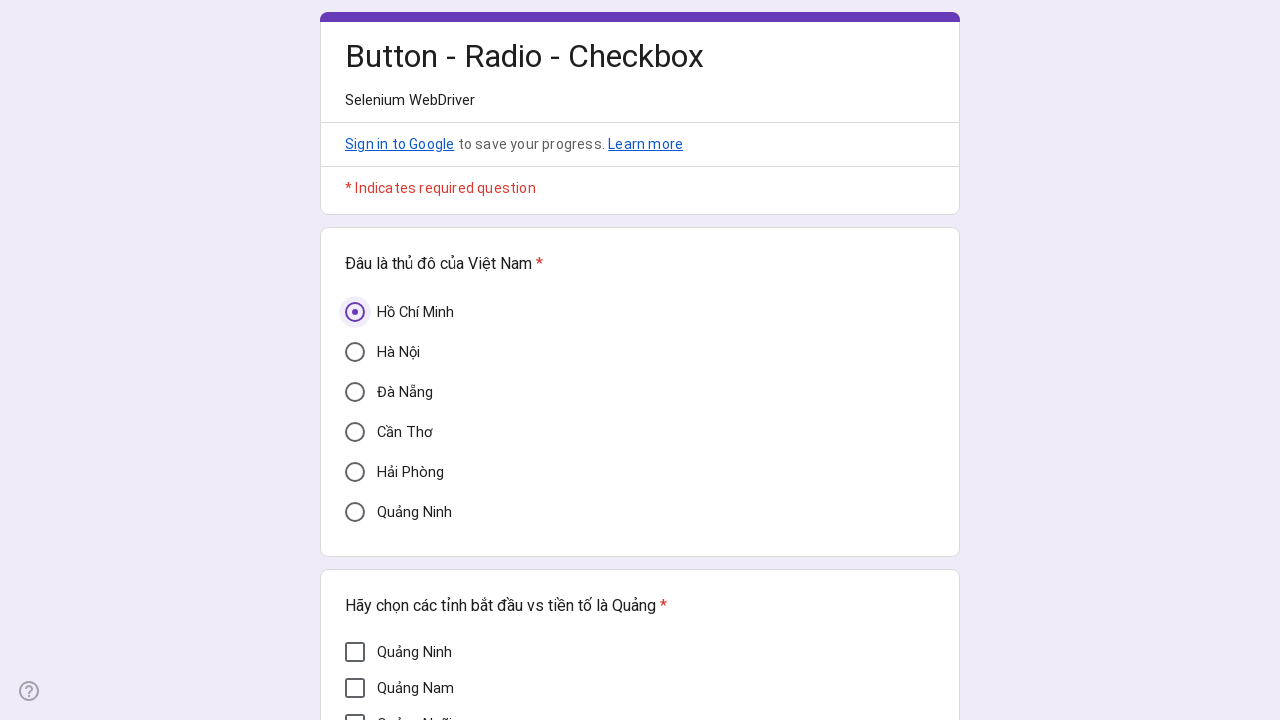

Verified Hồ Chí Minh radio button is checked
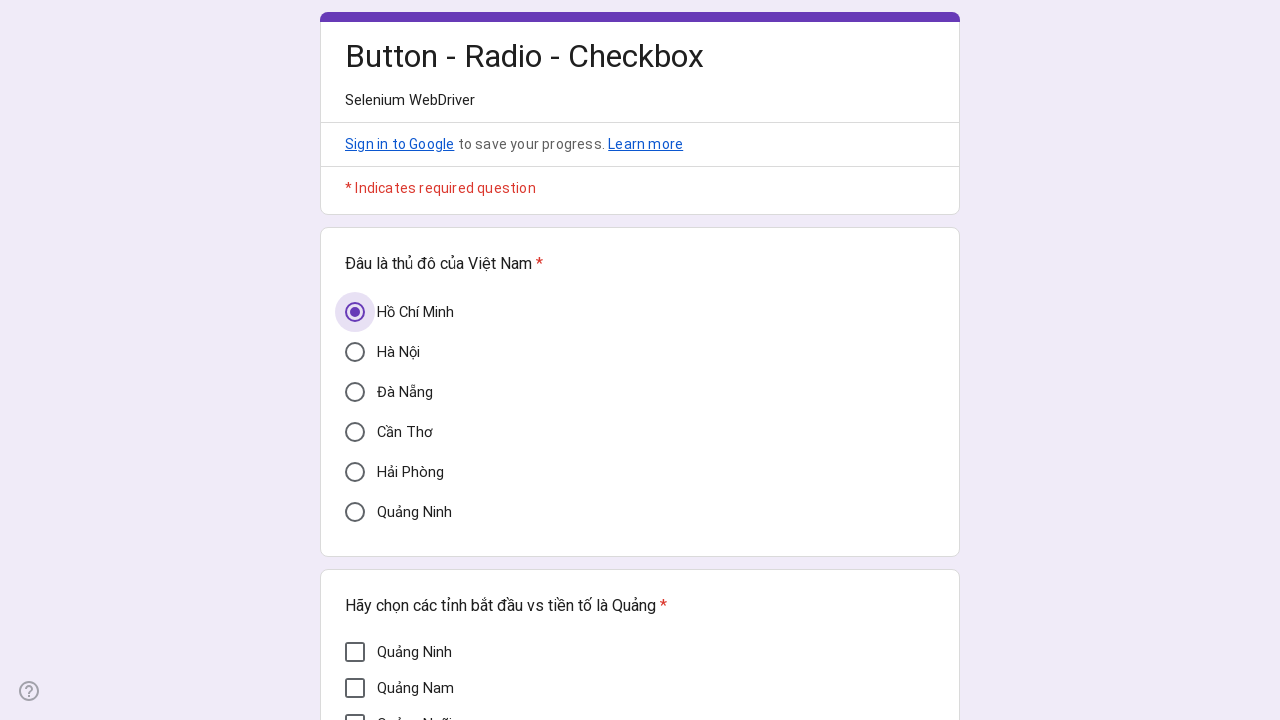

Clicked on Mì Quảng checkbox (was unchecked) at (355, 377) on //div[@aria-label = 'Mì Quảng']
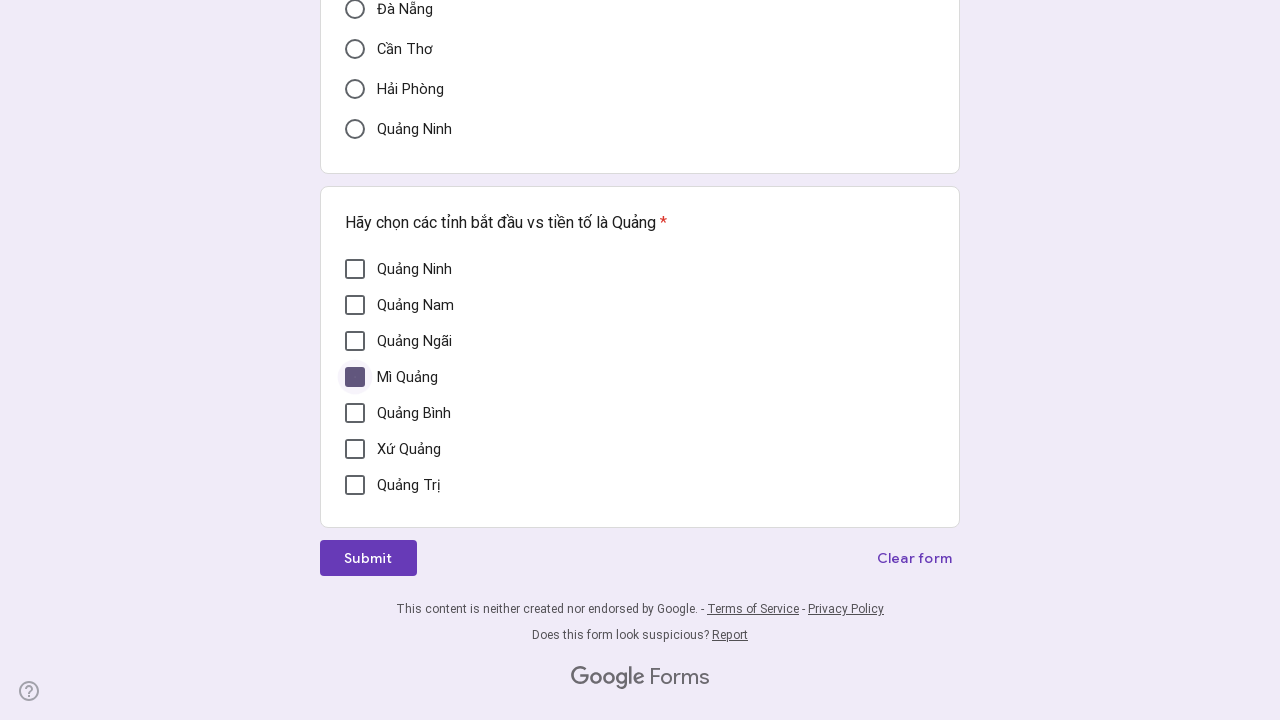

Verified Mì Quảng checkbox is checked
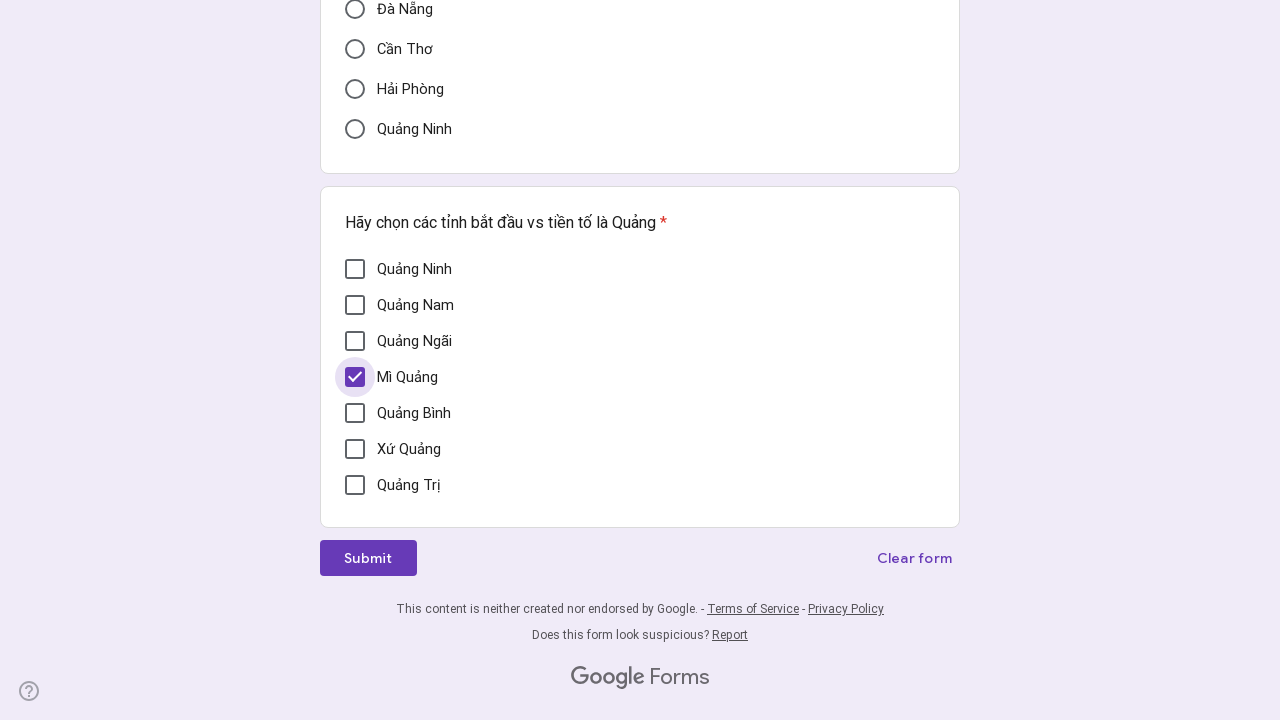

Clicked on Mì Quảng checkbox to uncheck it at (355, 377) on //div[@aria-label = 'Mì Quảng']
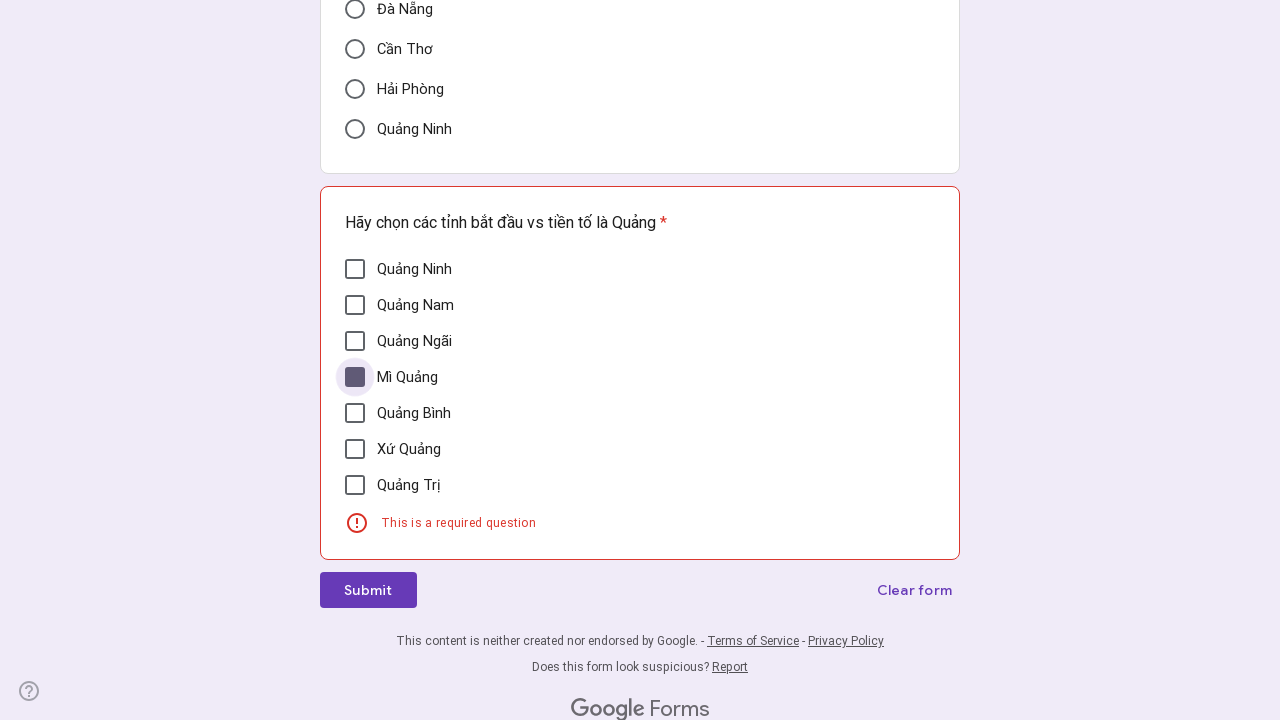

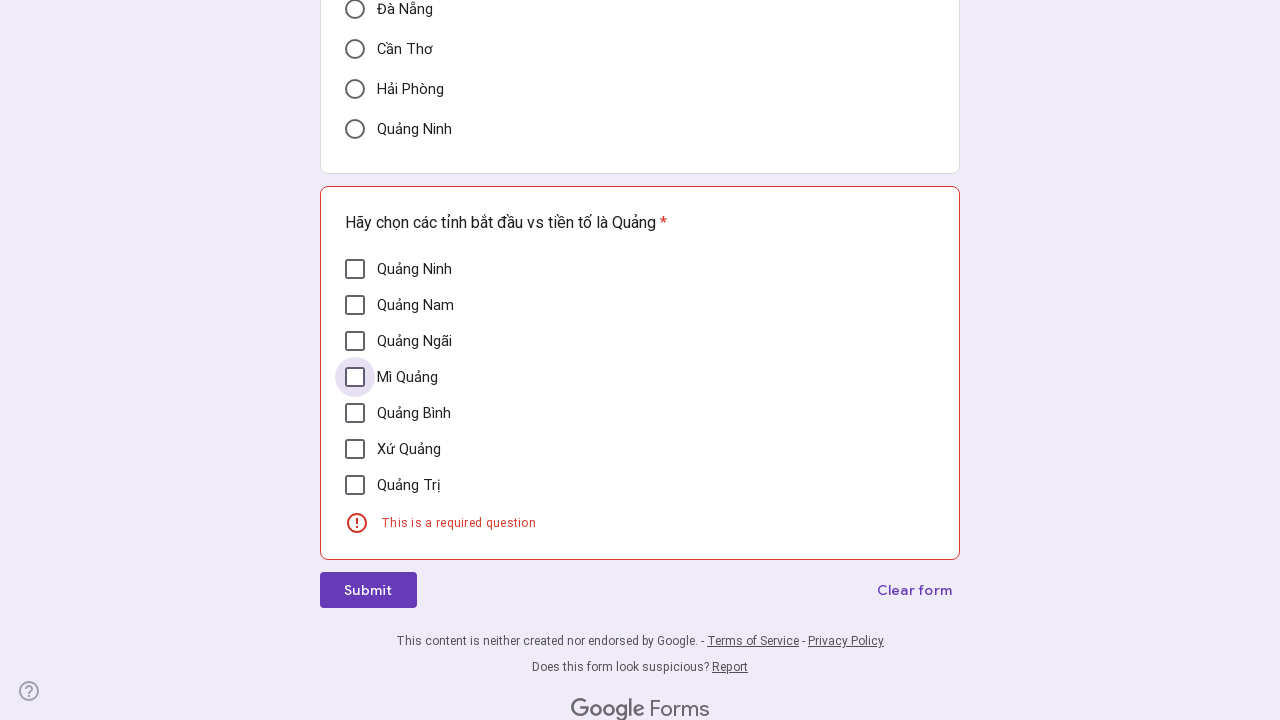